Navigates to a dashboard page and performs horizontal scrolling to the right

Starting URL: https://dashboards.handmadeinteractive.com/jasonlove/

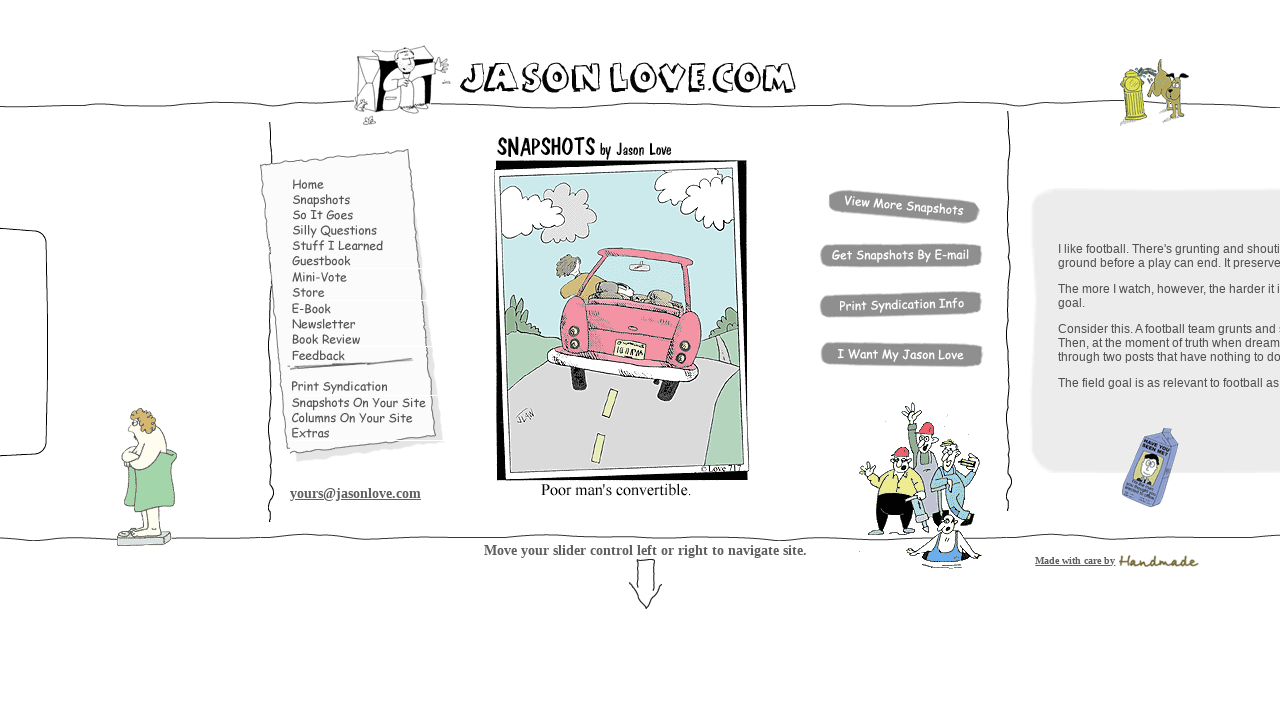

Scrolled horizontally to the right by 1234 pixels
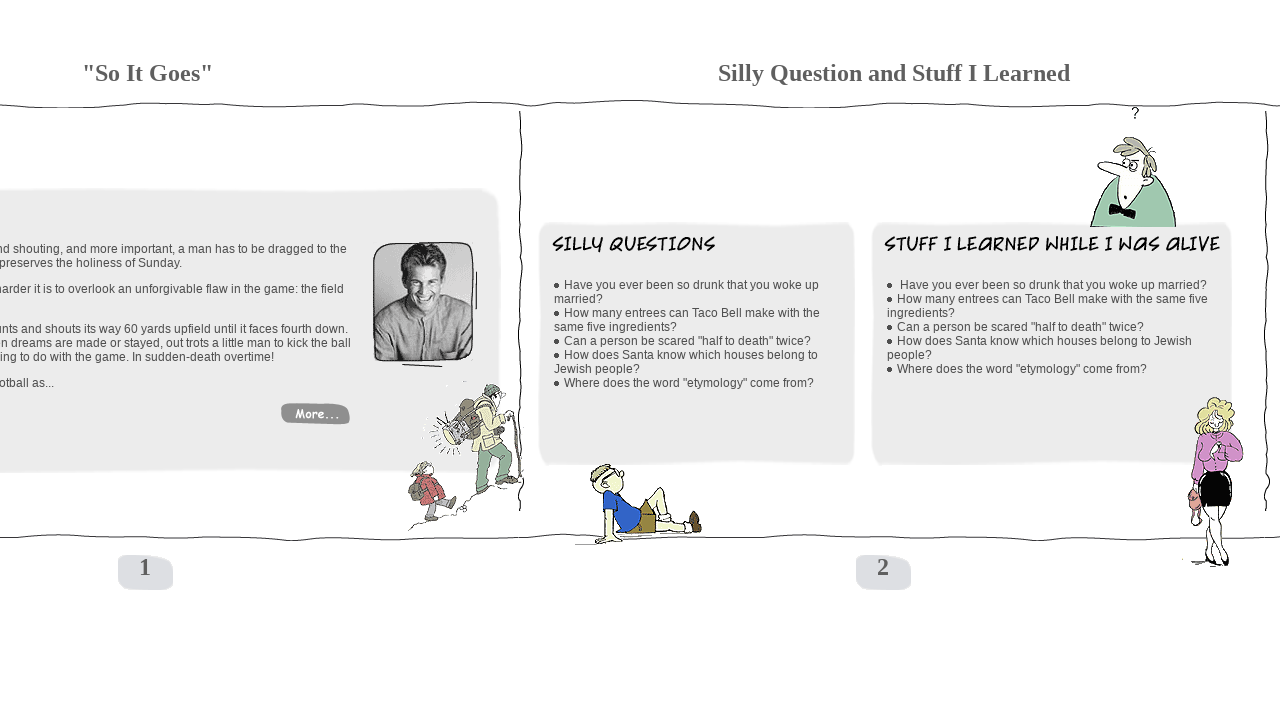

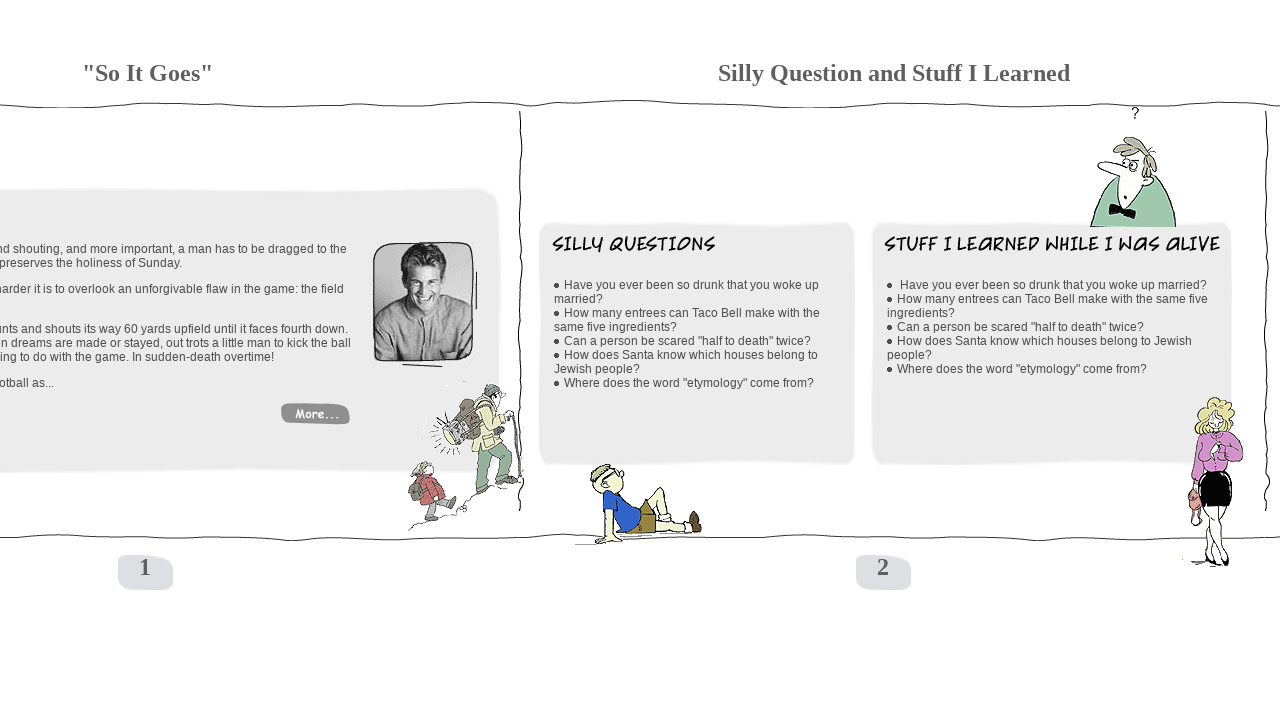